Tests scrolling to a specific element on the page by locating the "Events" heading and scrolling it into view on the TechPro Education website.

Starting URL: https://techproeducation.com

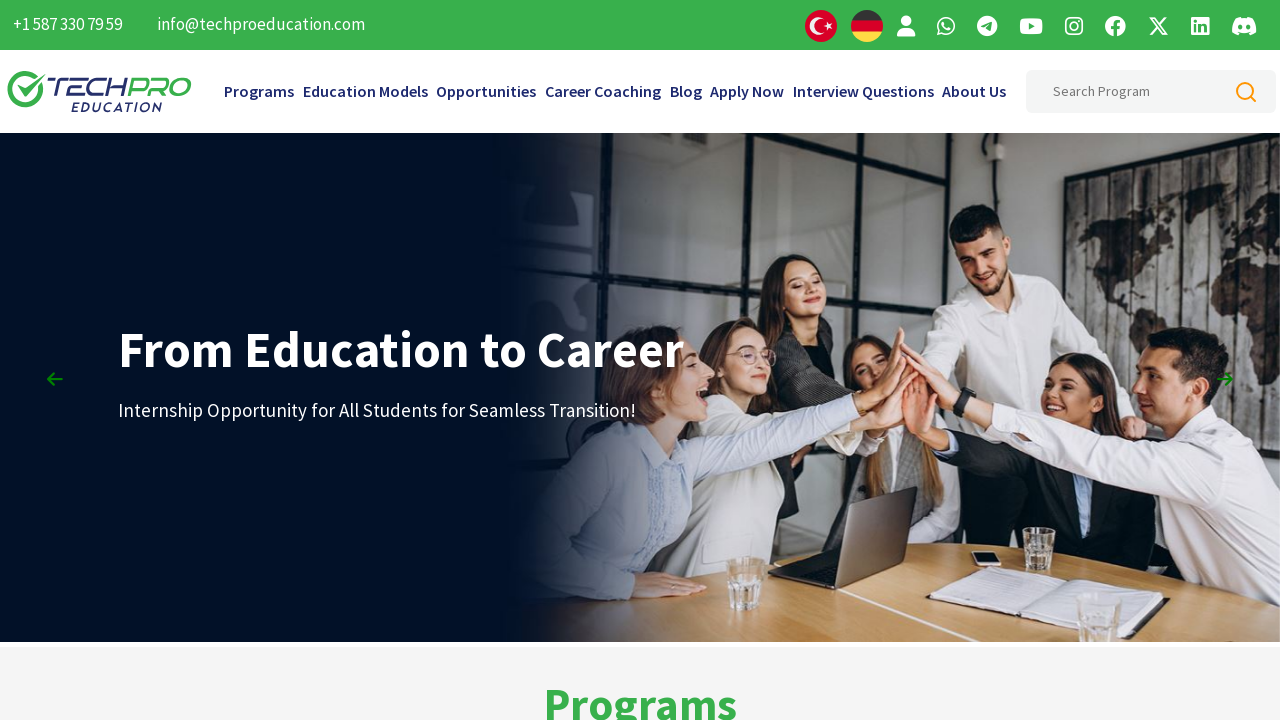

Waited 2000ms for page to load
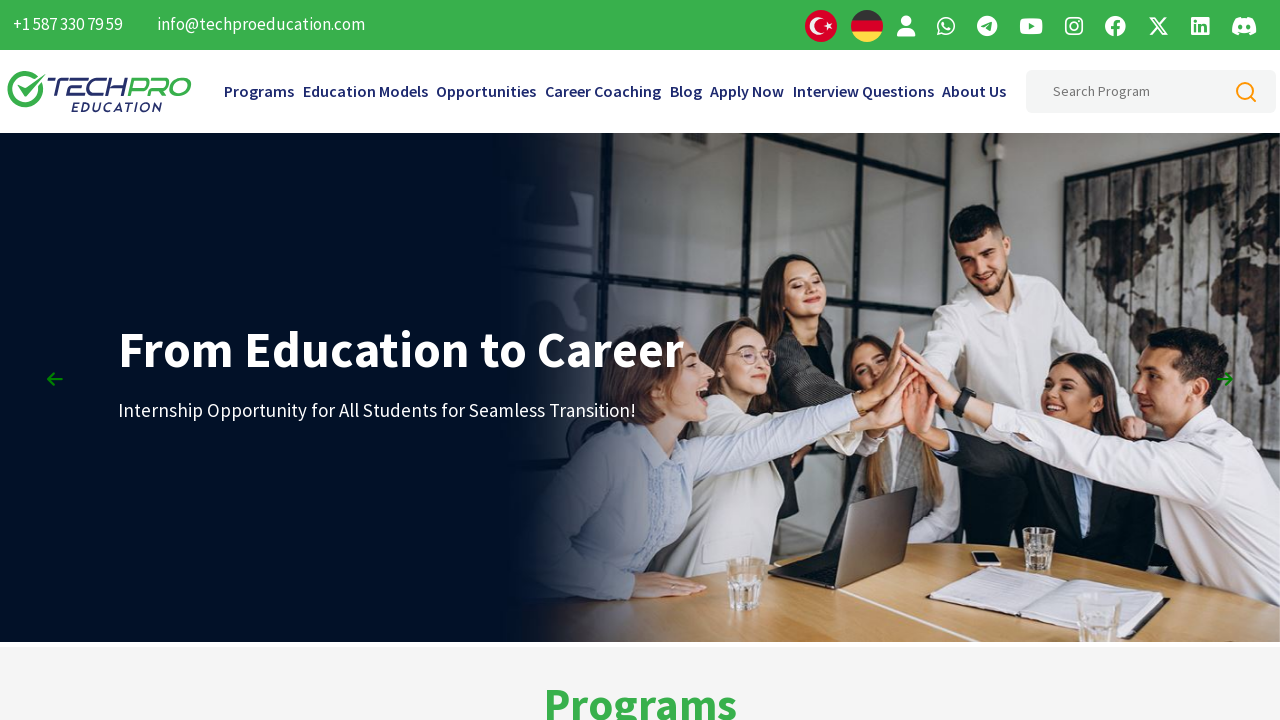

Located the first h2 heading element (Events heading)
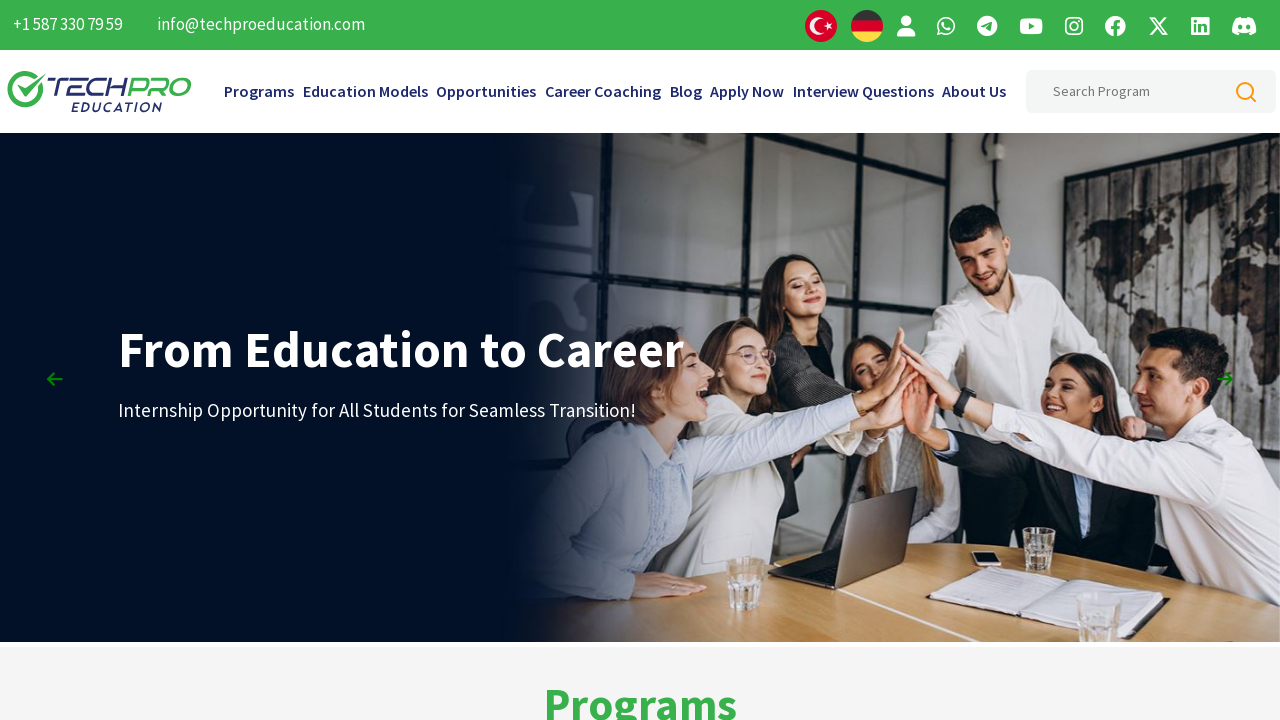

Scrolled the Events heading into view
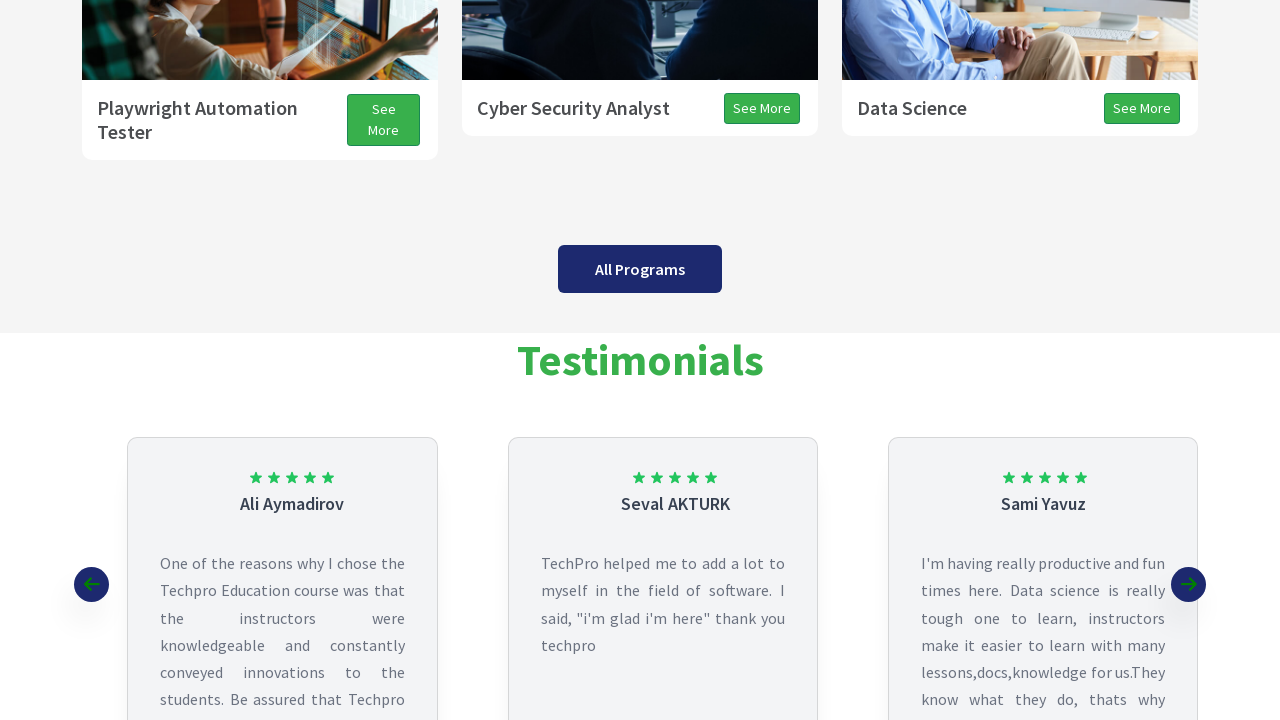

Waited 2000ms to observe the scrolled result
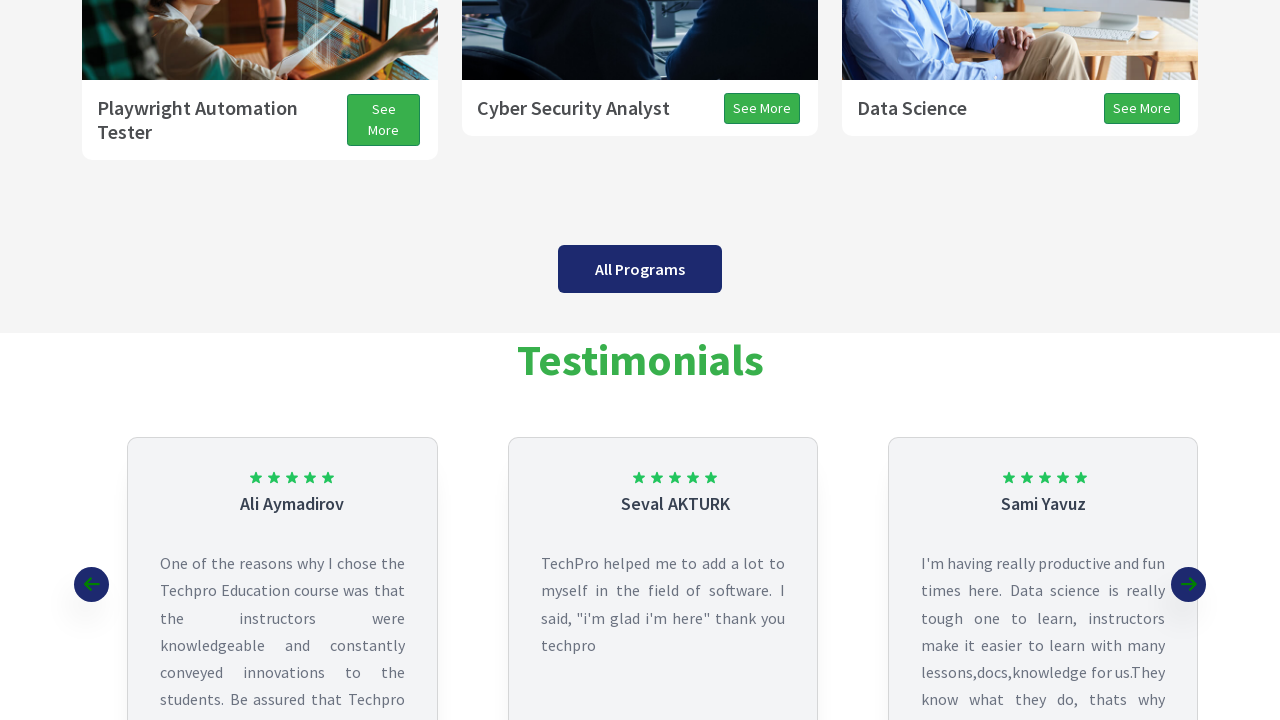

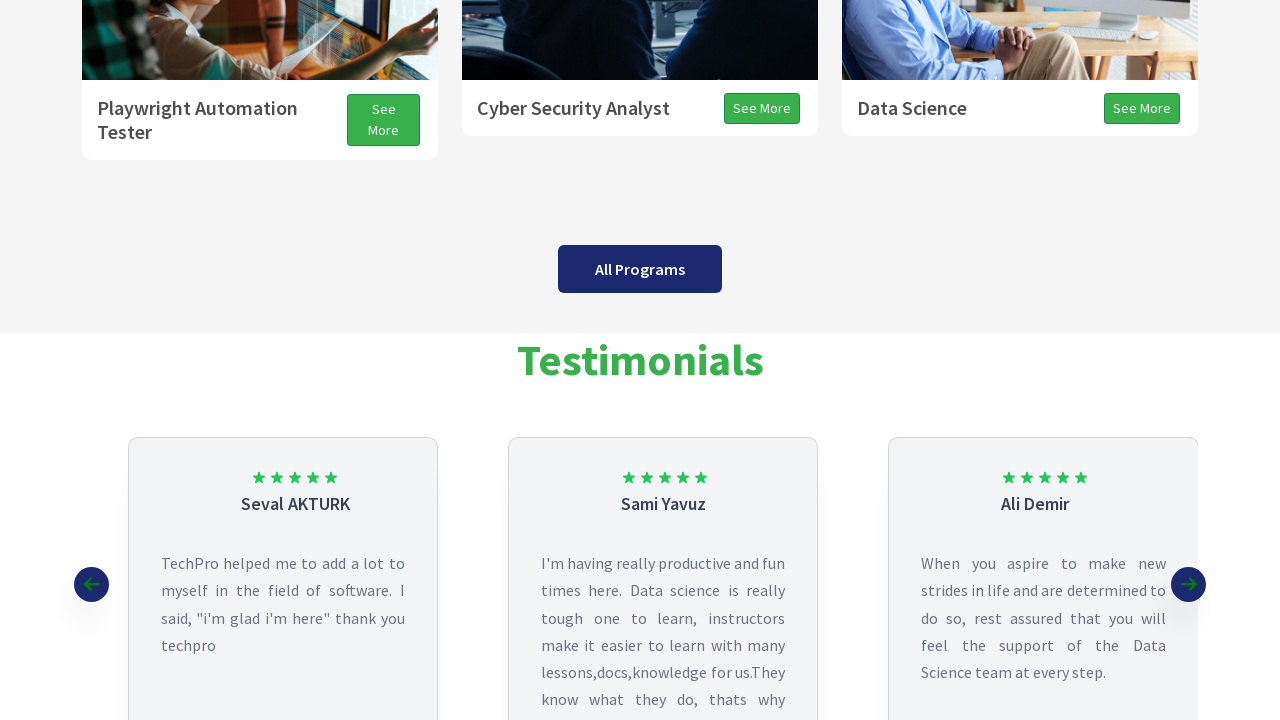